Validates the website logo text matches expected value

Starting URL: https://rahulshettyacademy.com/seleniumPractise/#/

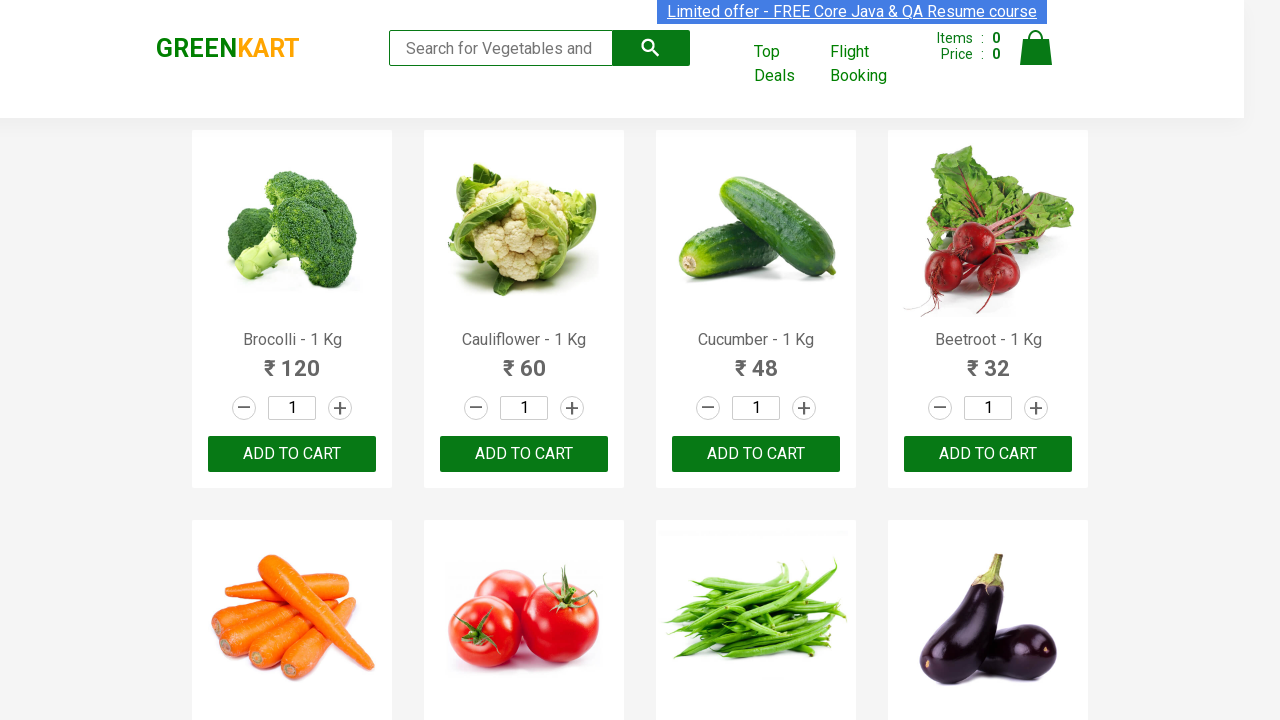

Verified website logo text matches expected value 'GREENKART'
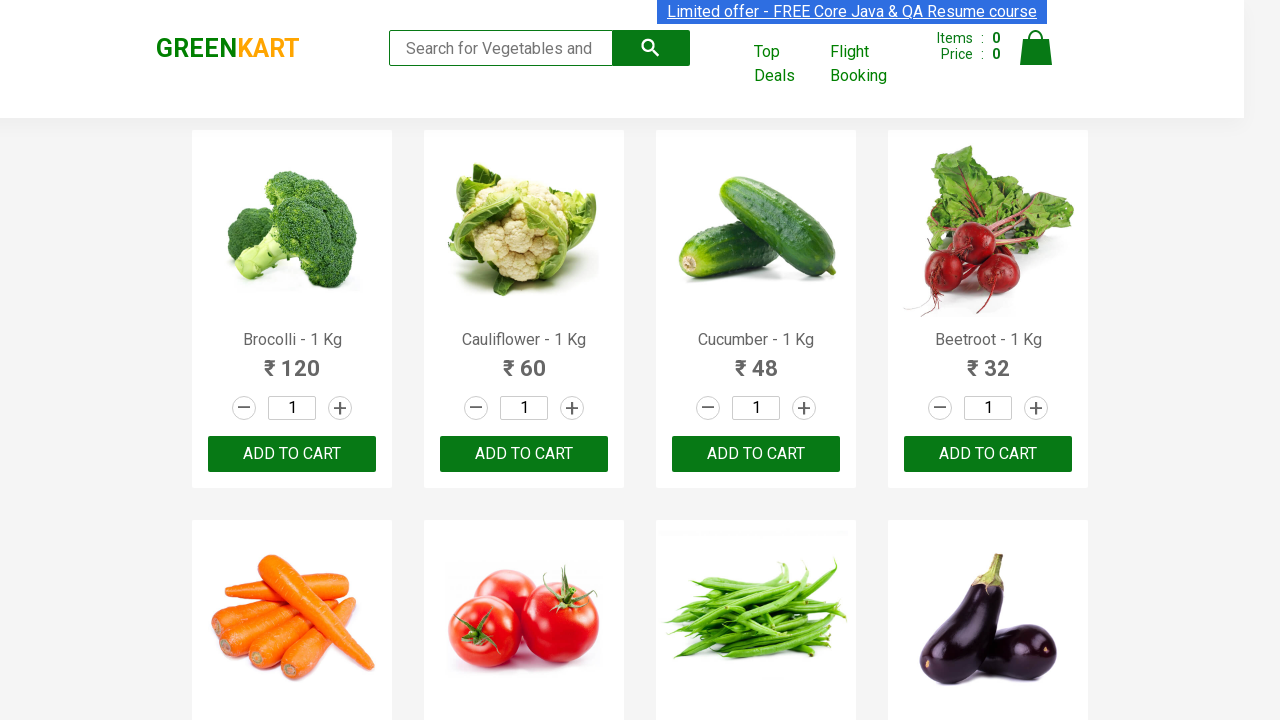

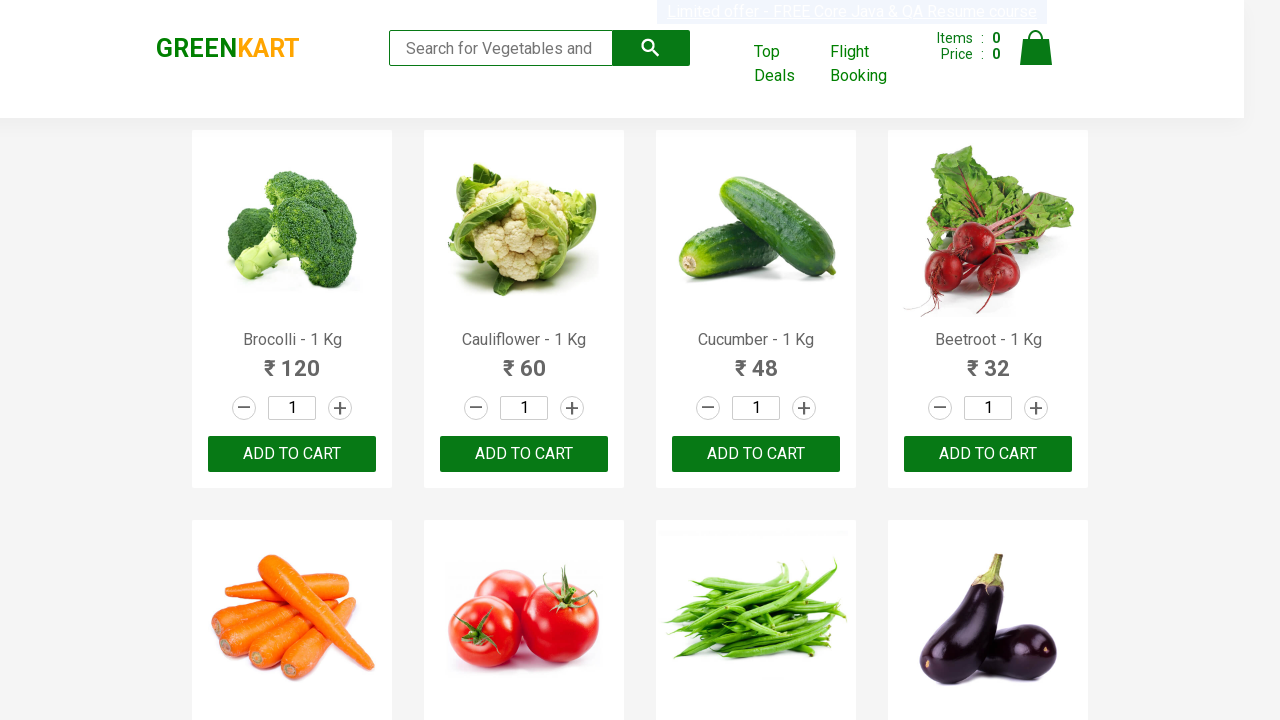